Tests radio button functionality on DemoQA by verifying that all three radio button options (Yes, Impressive, No) can be clicked and selected

Starting URL: https://demoqa.com/radio-button

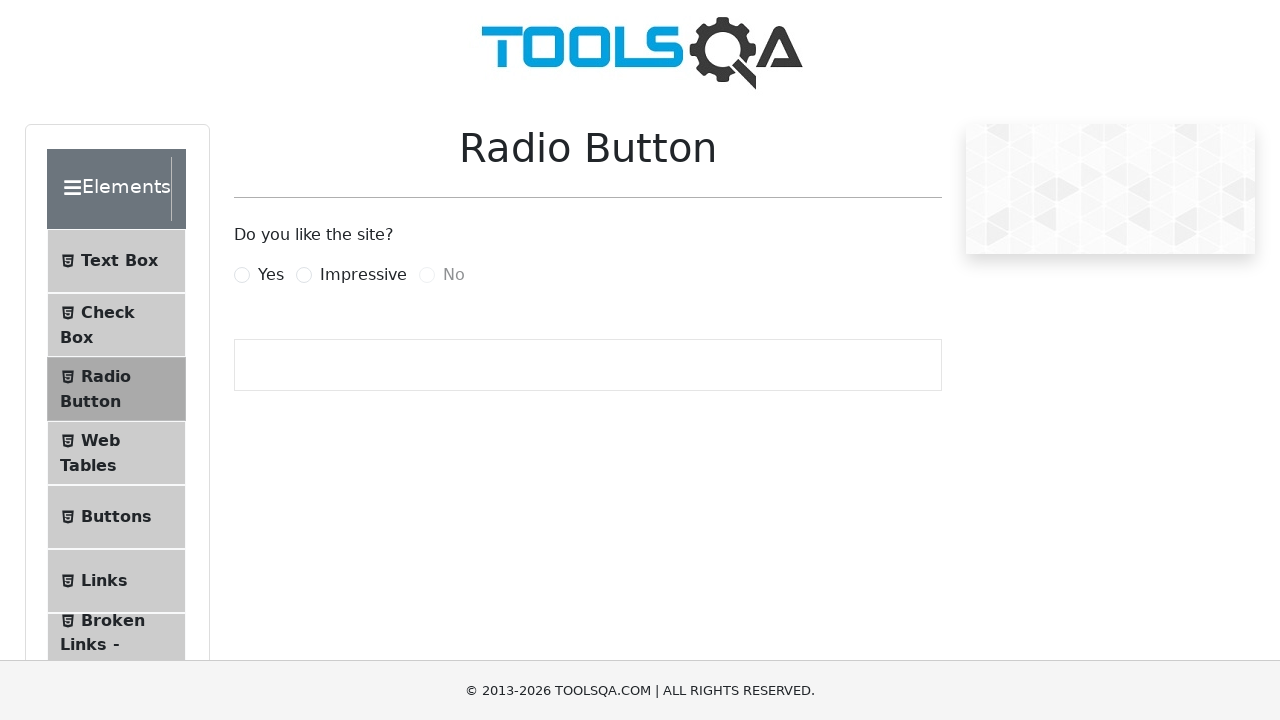

Radio button section loaded
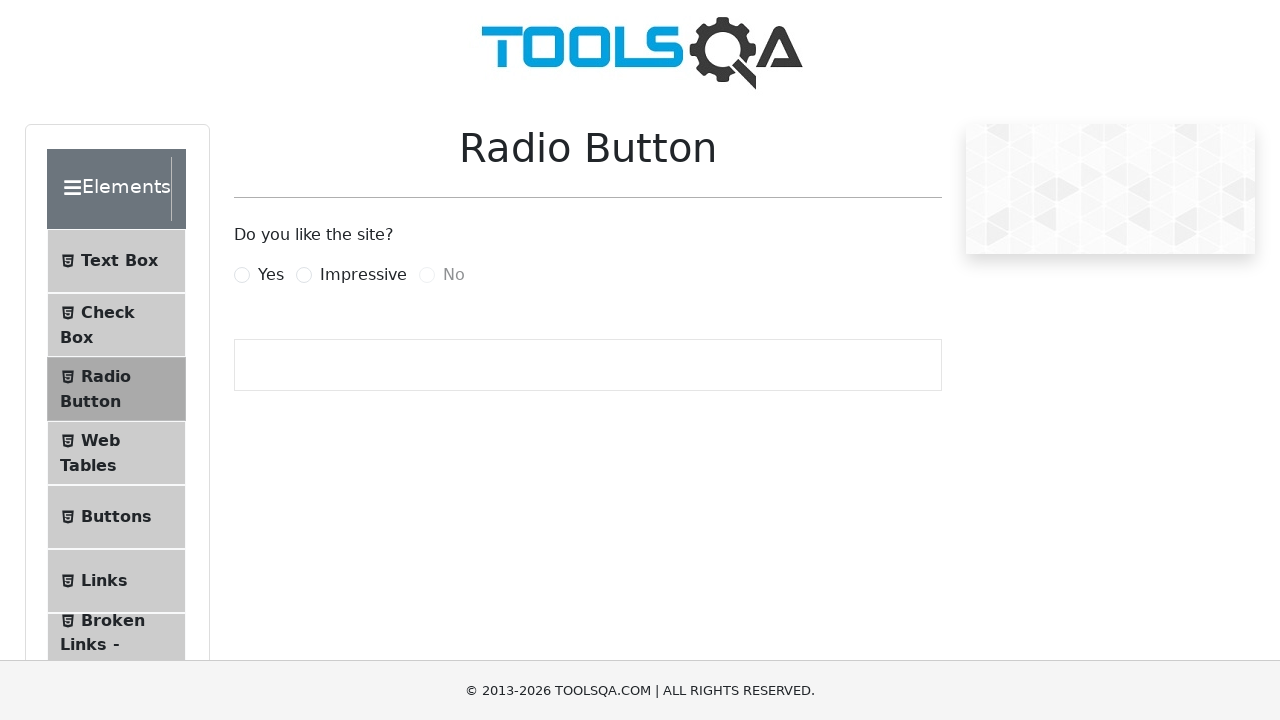

Clicked 'Yes' radio button at (271, 275) on label[for='yesRadio']
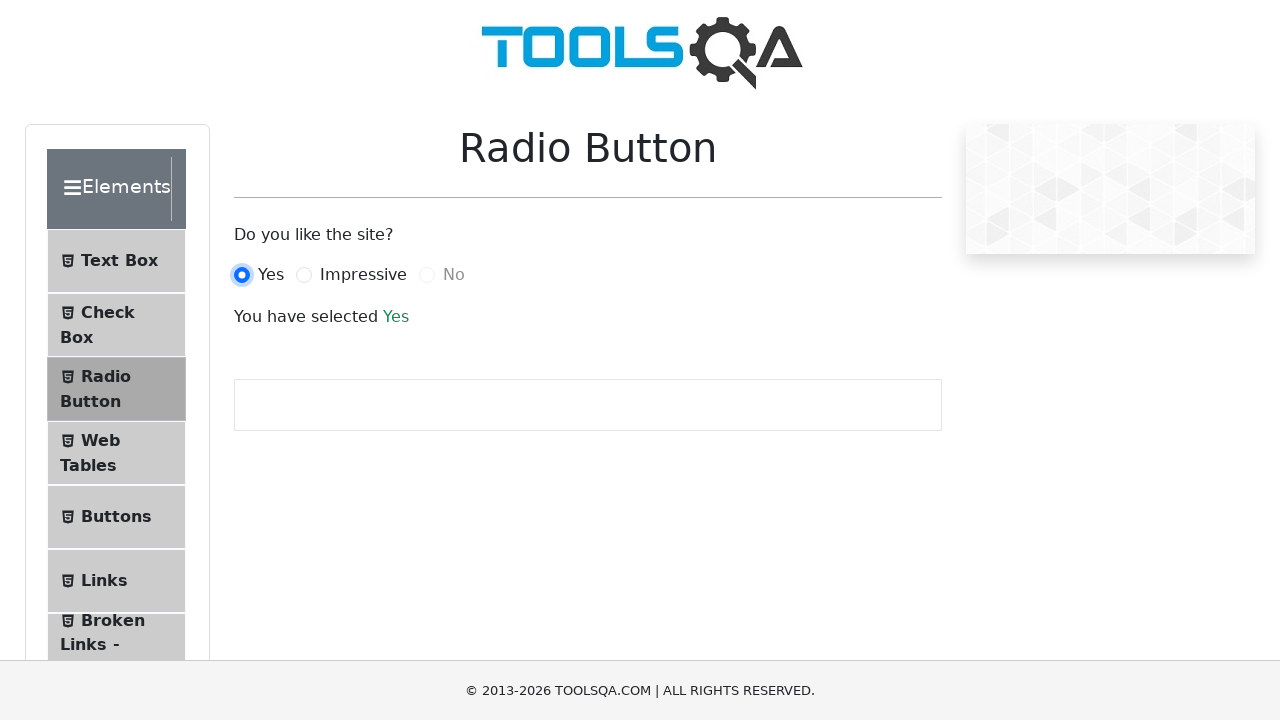

Verified 'Yes' radio button selected by success message
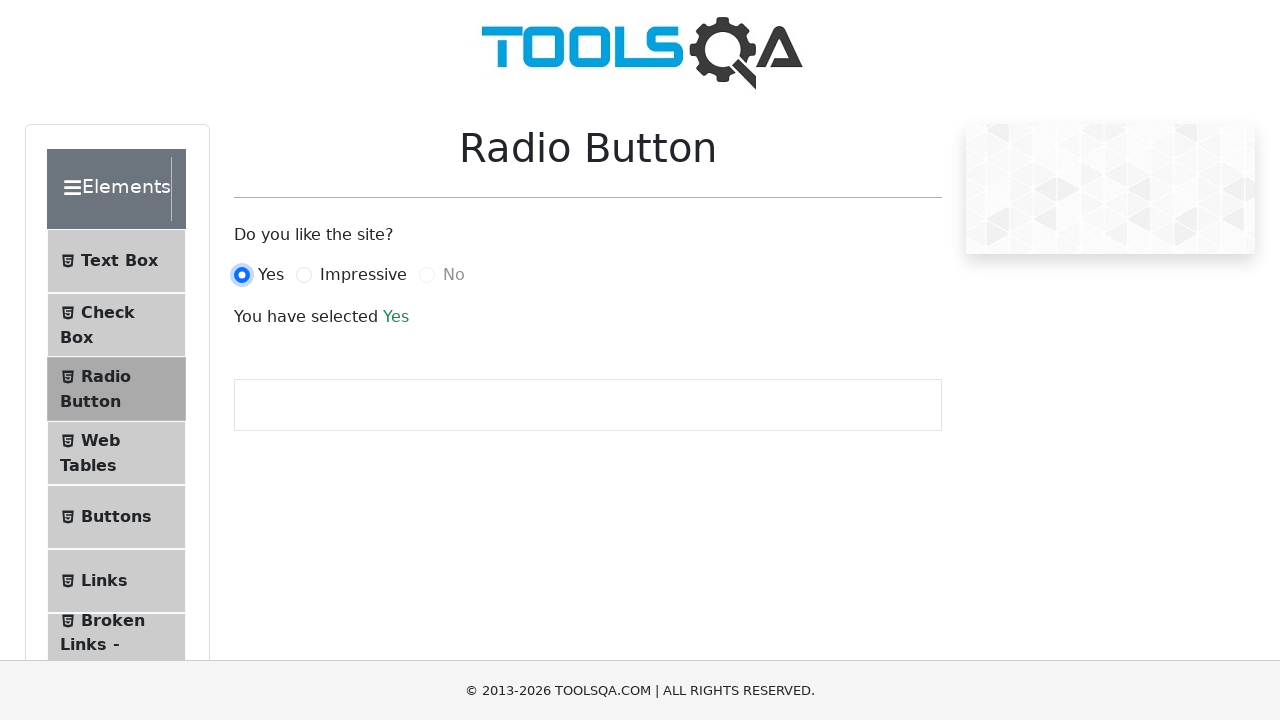

Clicked 'Impressive' radio button at (363, 275) on label[for='impressiveRadio']
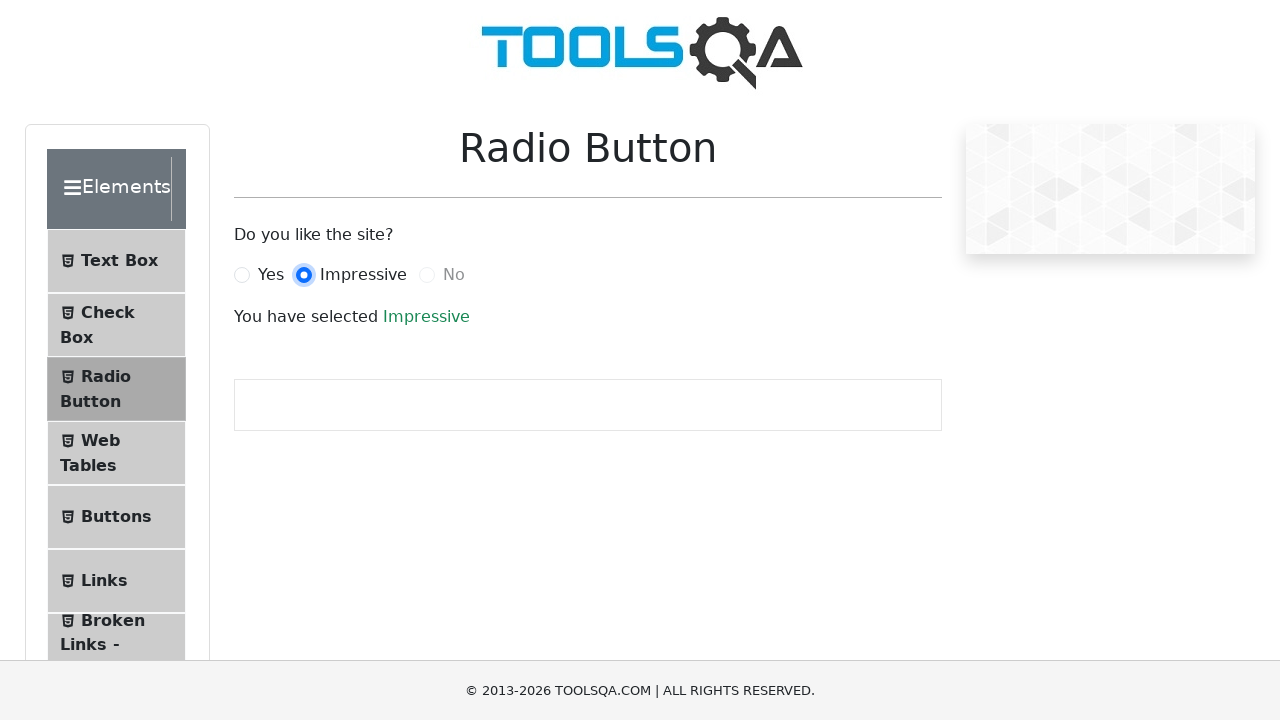

Verified 'Impressive' radio button selected by success message
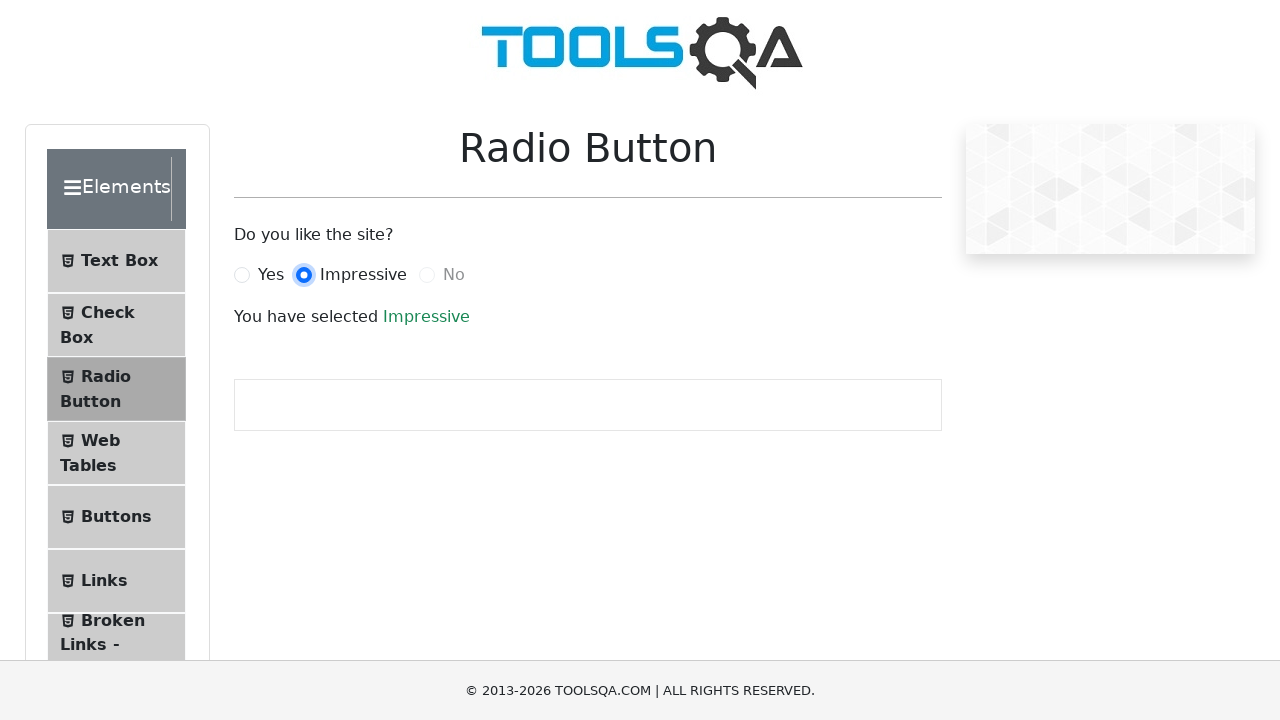

Verified 'No' radio button is disabled
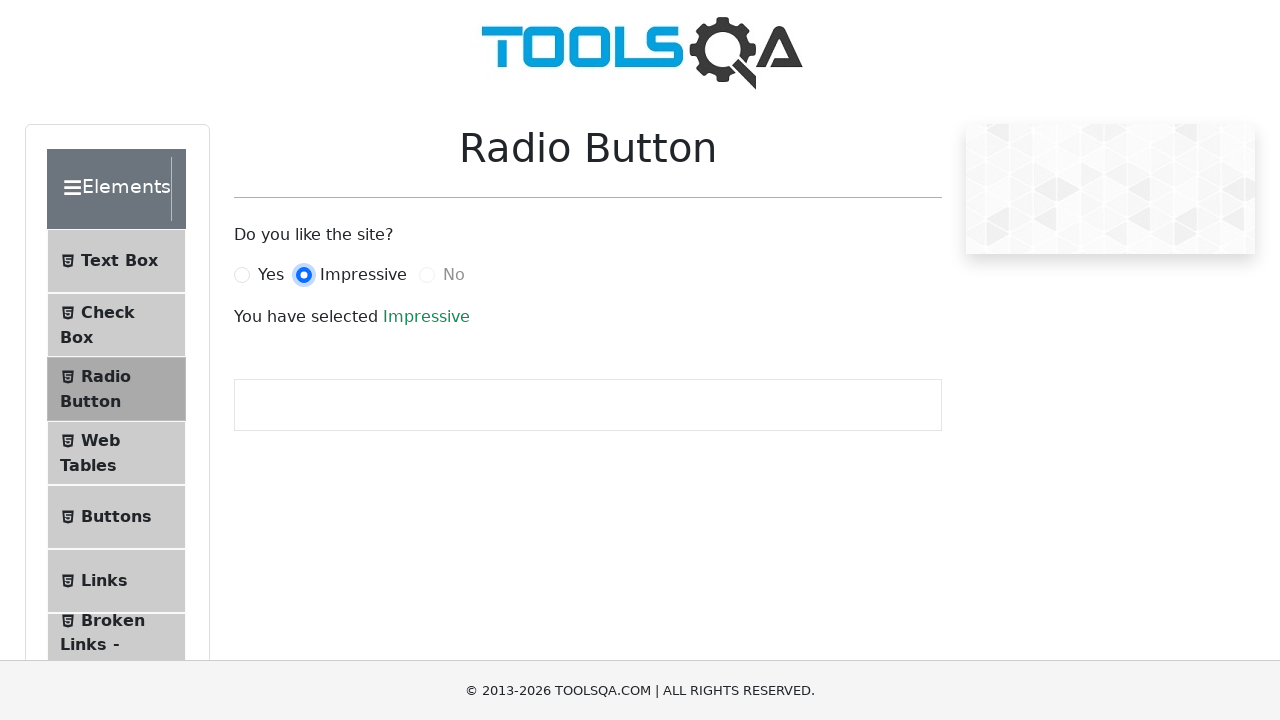

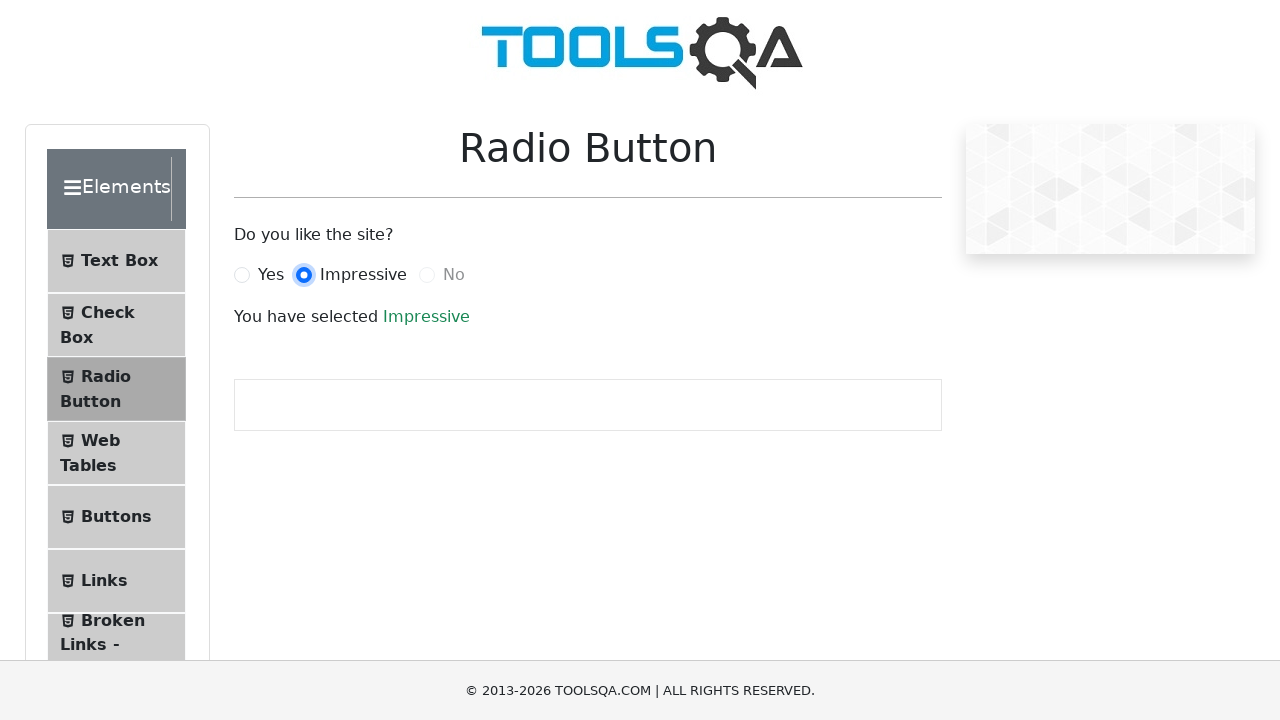